Verifies that the OBSS logo image is present on the page

Starting URL: https://www.obss.tech

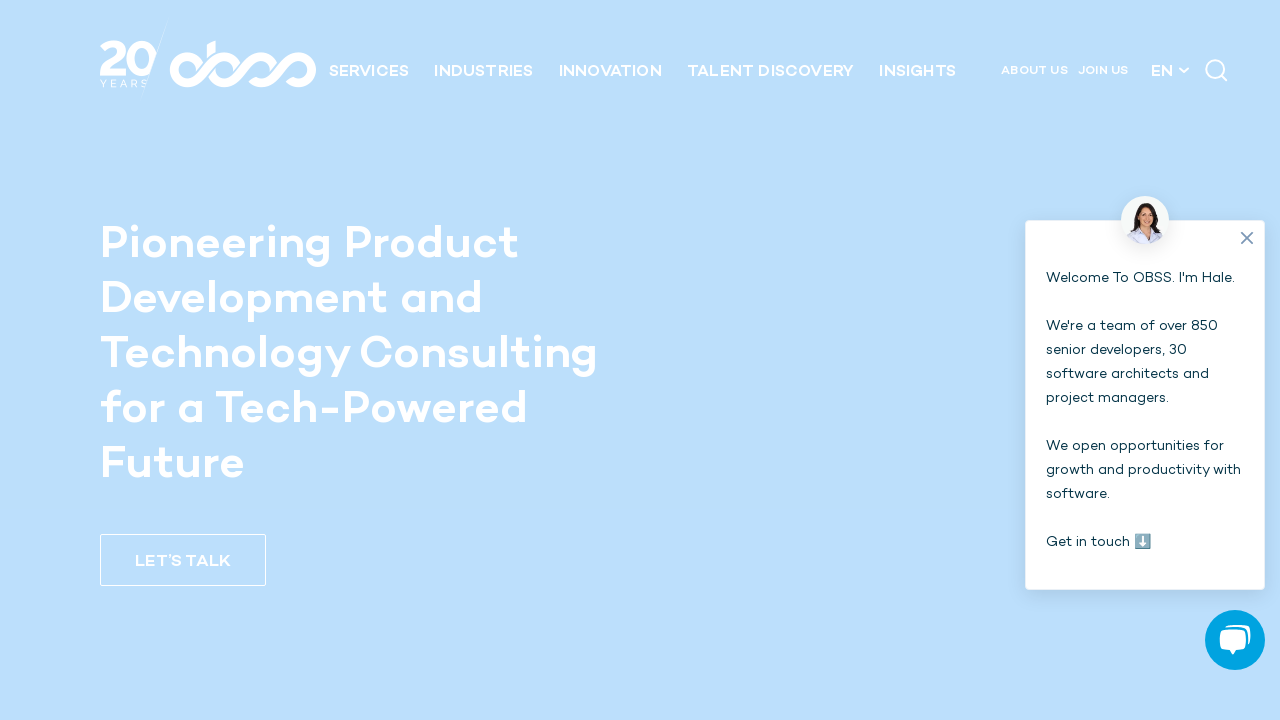

Navigated to https://www.obss.tech
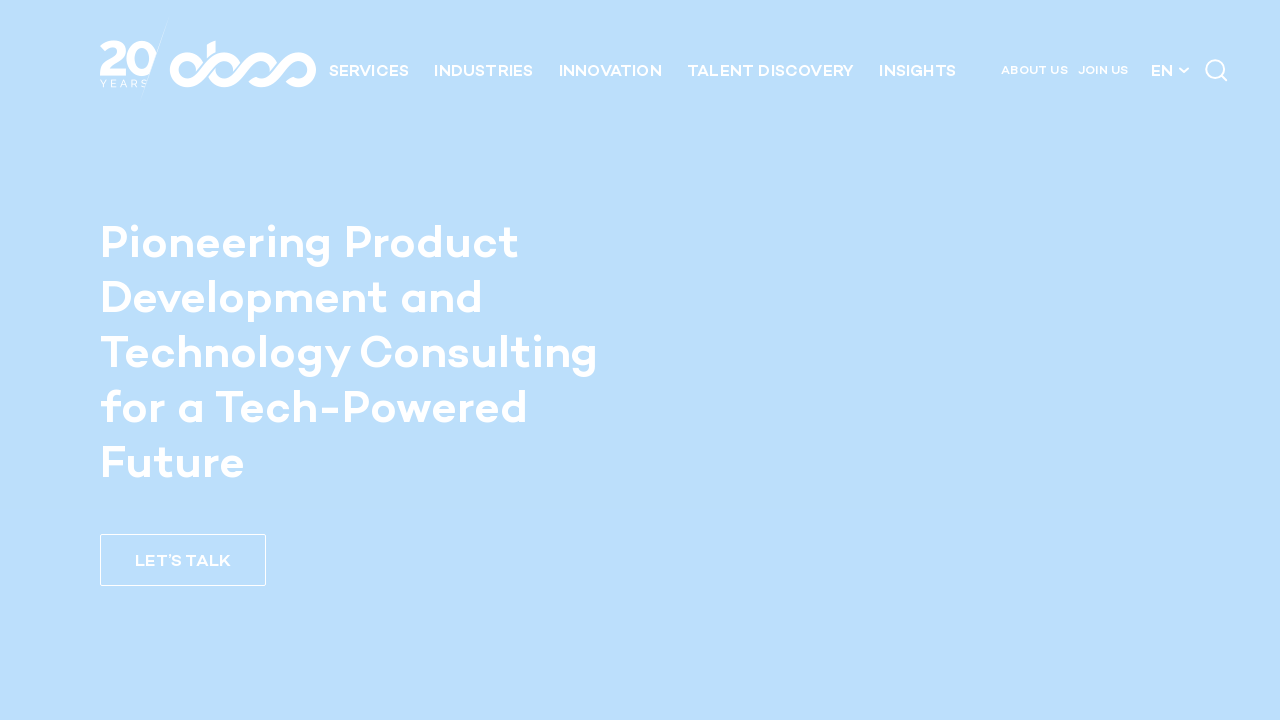

OBSS logo image is present on the page
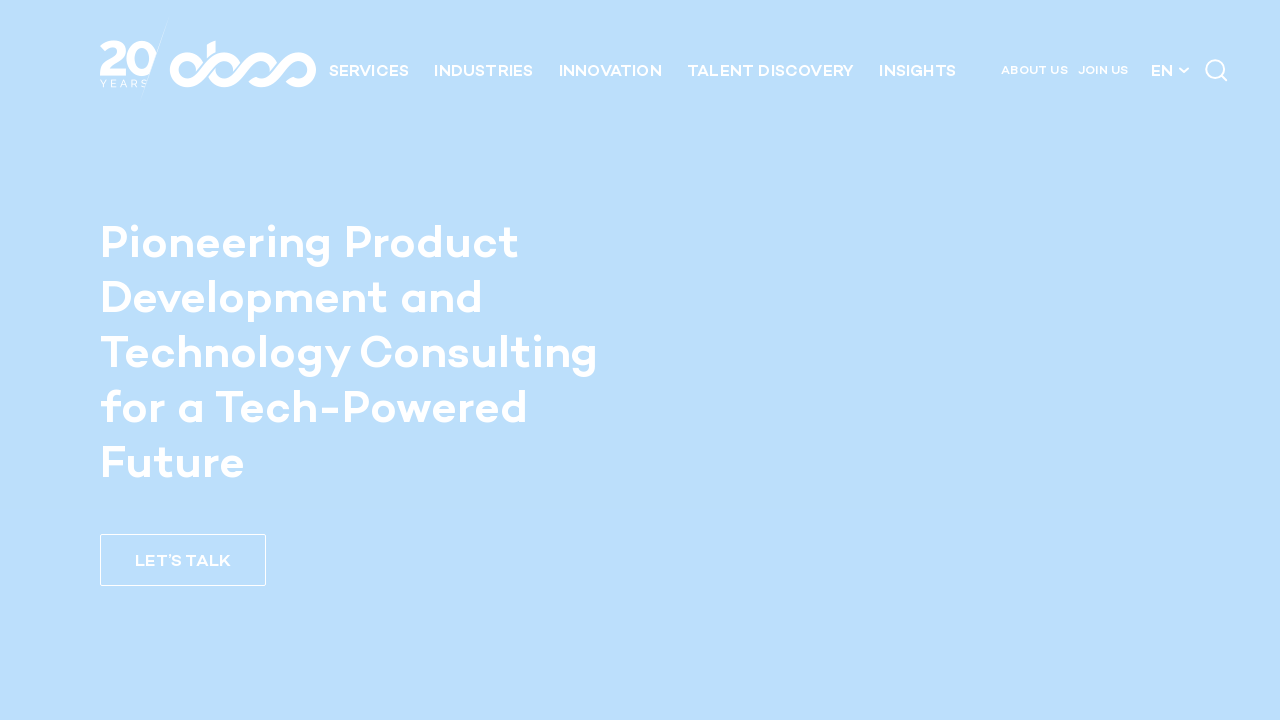

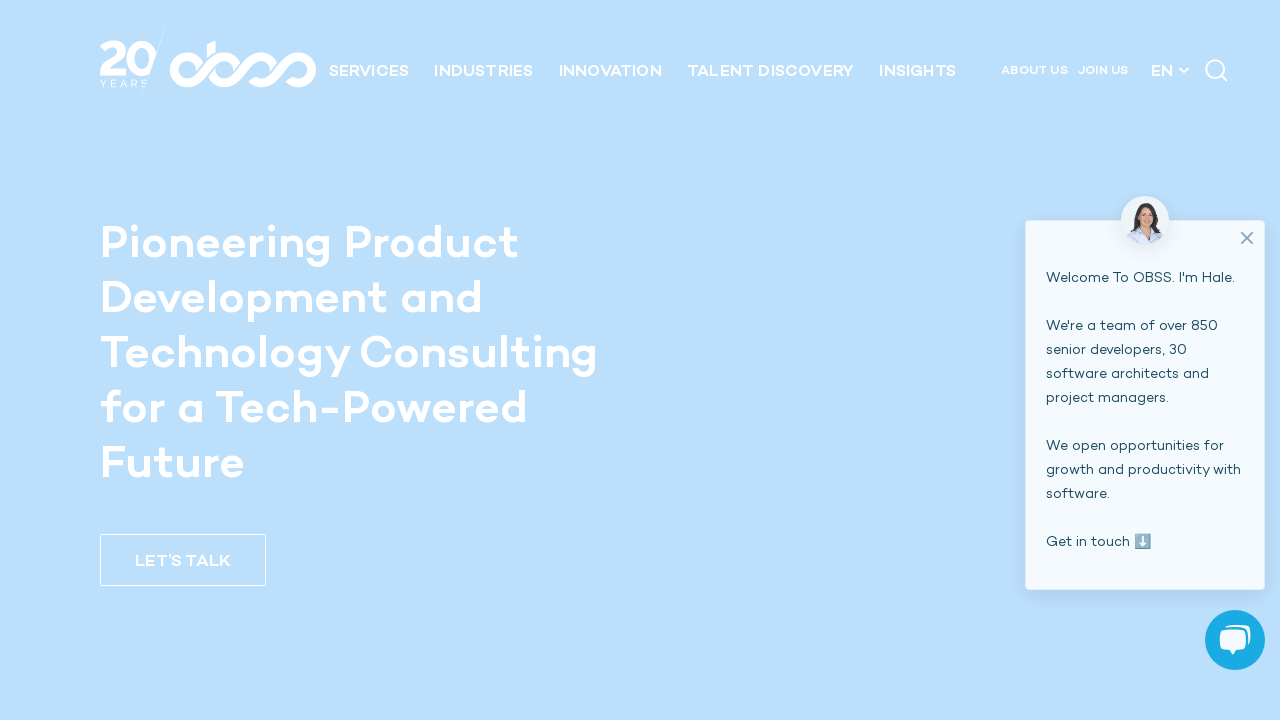